Navigates to Hansot menu page and clicks "more" button multiple times to load all menu items

Starting URL: https://www.hsd.co.kr/menu/menu_list#none

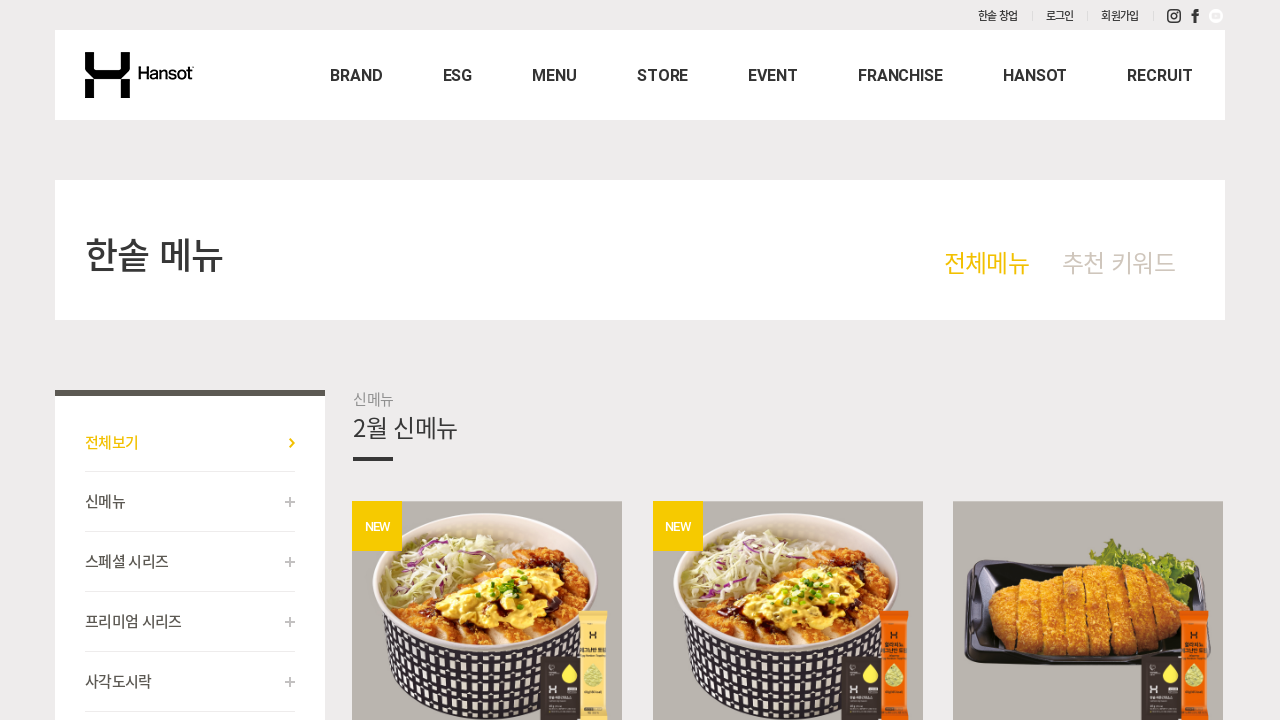

Navigated to Hansot menu page
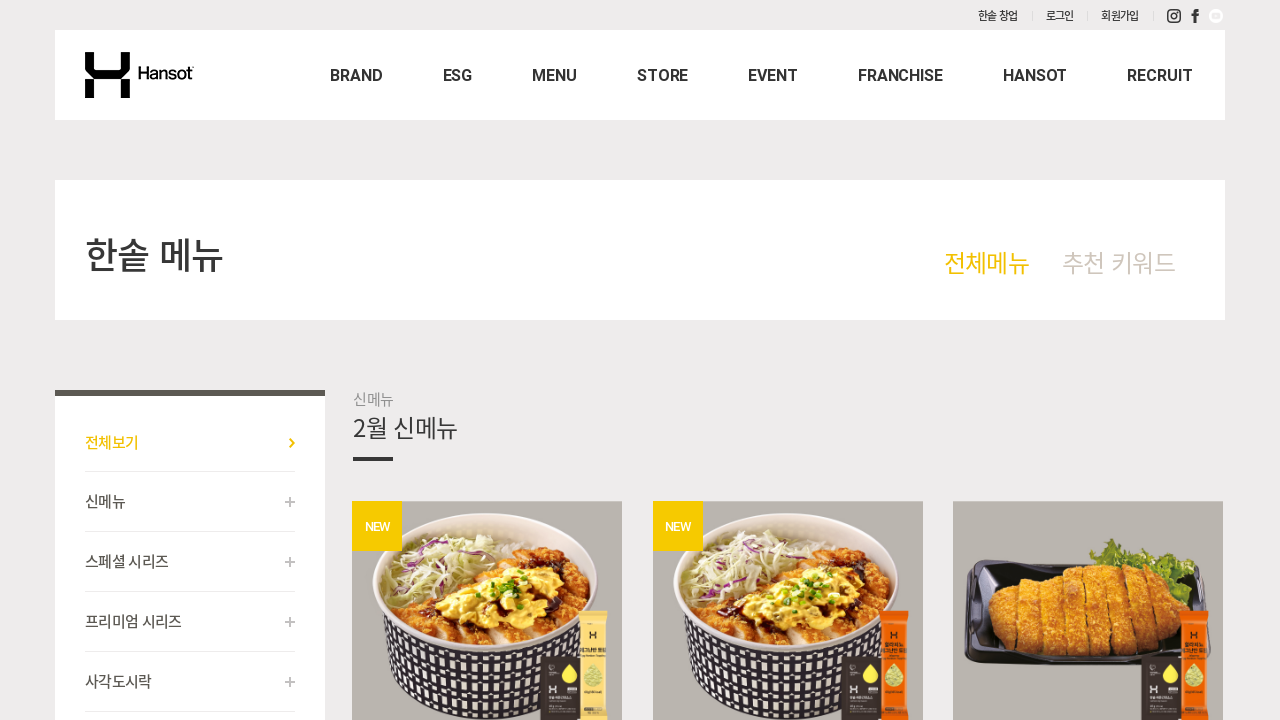

Clicked 'more' button (attempt 1) at (788, 361) on a.c_05
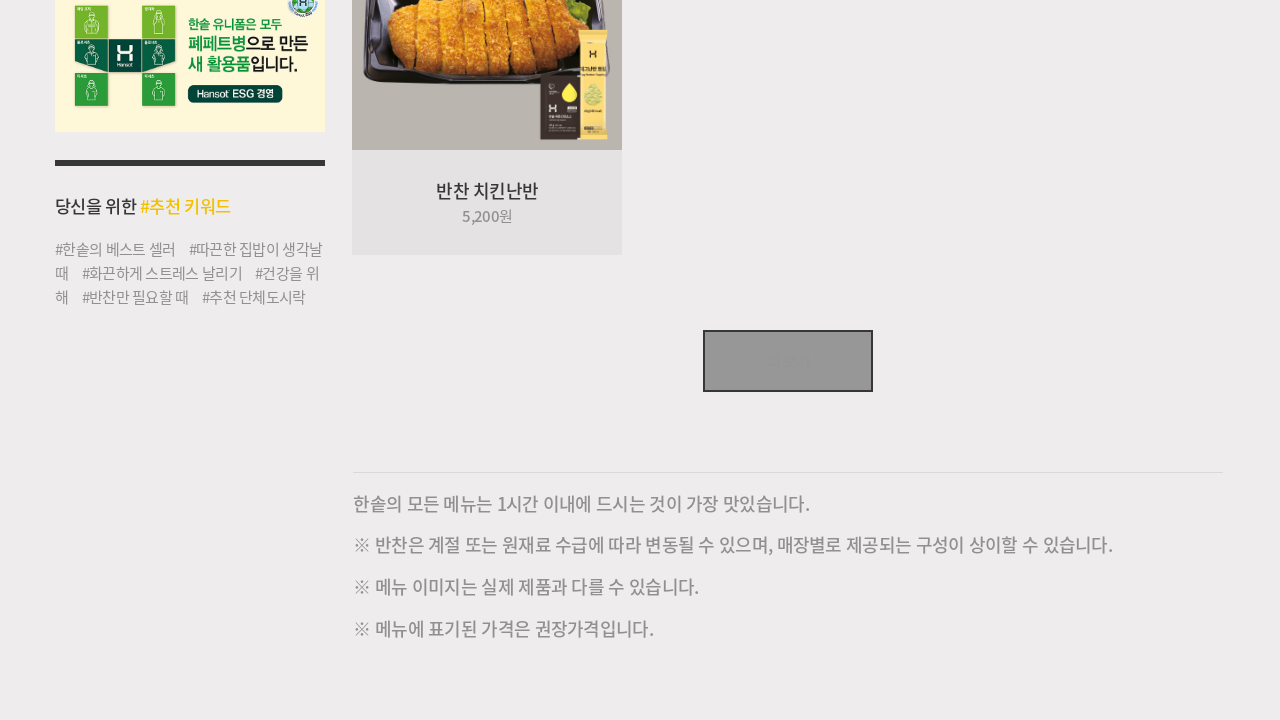

Waited 500ms for menu items to load
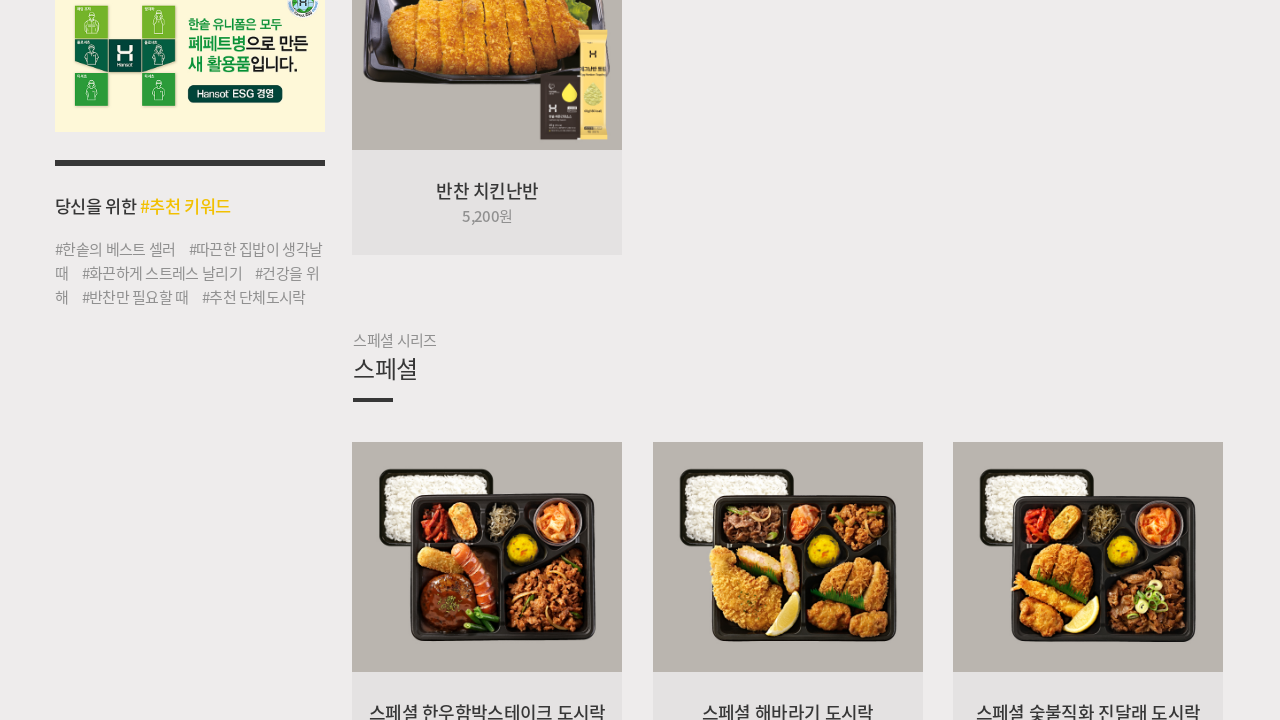

Clicked 'more' button (attempt 2) at (788, 361) on a.c_05
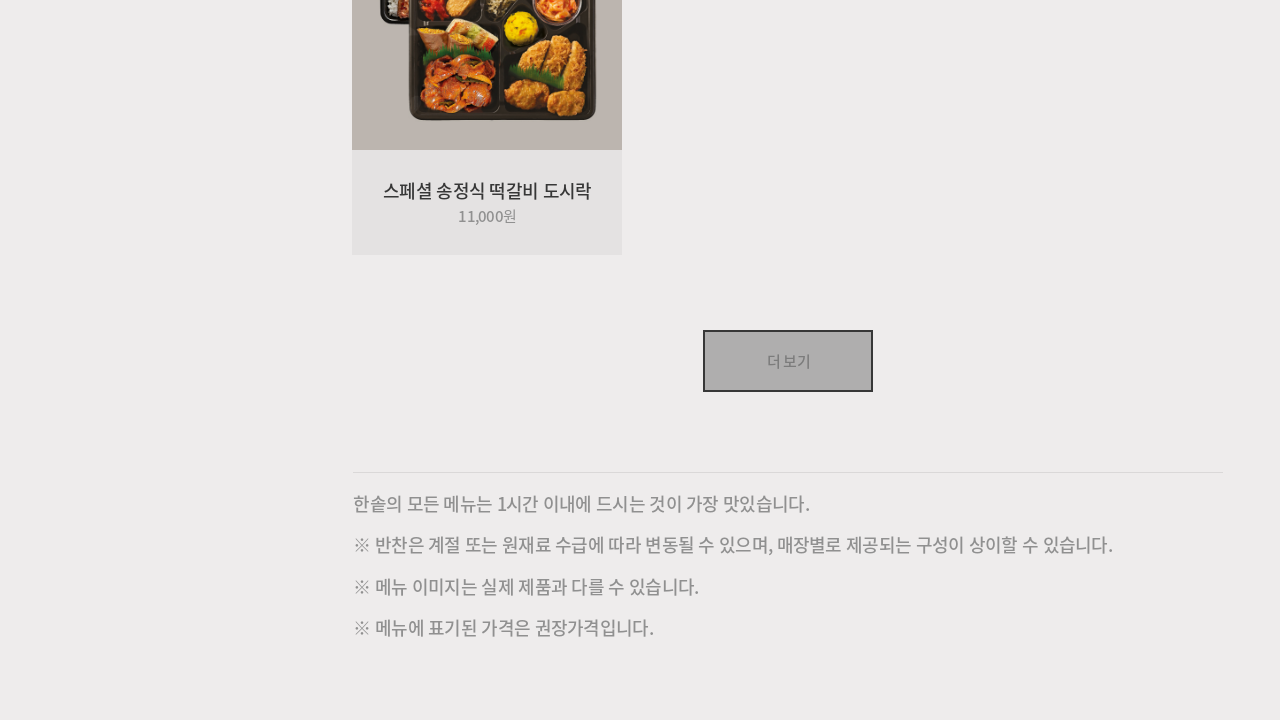

Waited 500ms for menu items to load
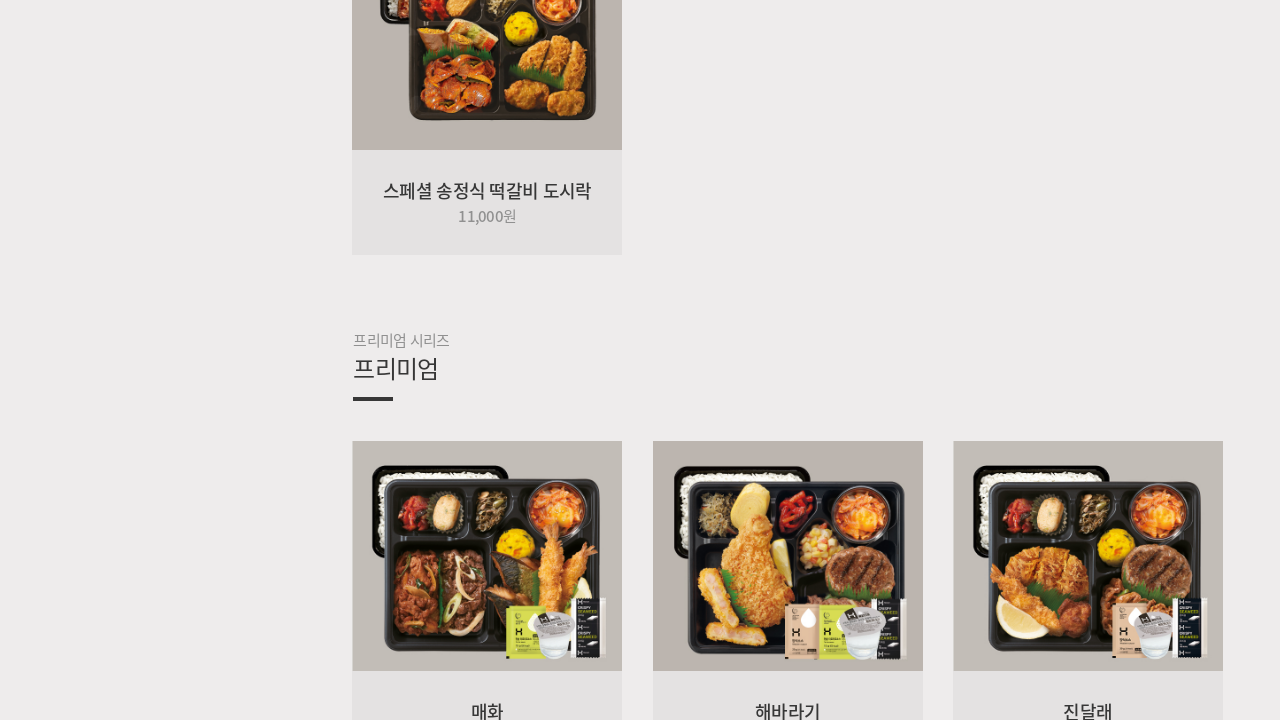

Clicked 'more' button (attempt 3) at (788, 360) on a.c_05
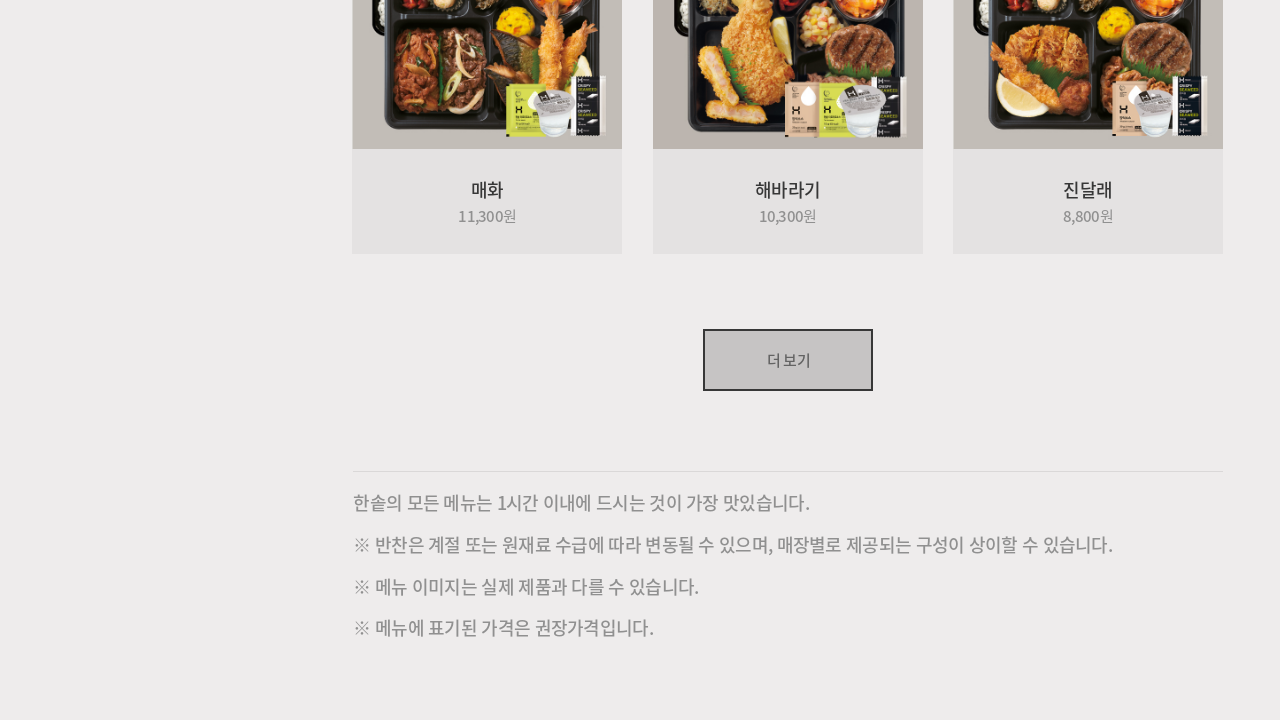

Waited 500ms for menu items to load
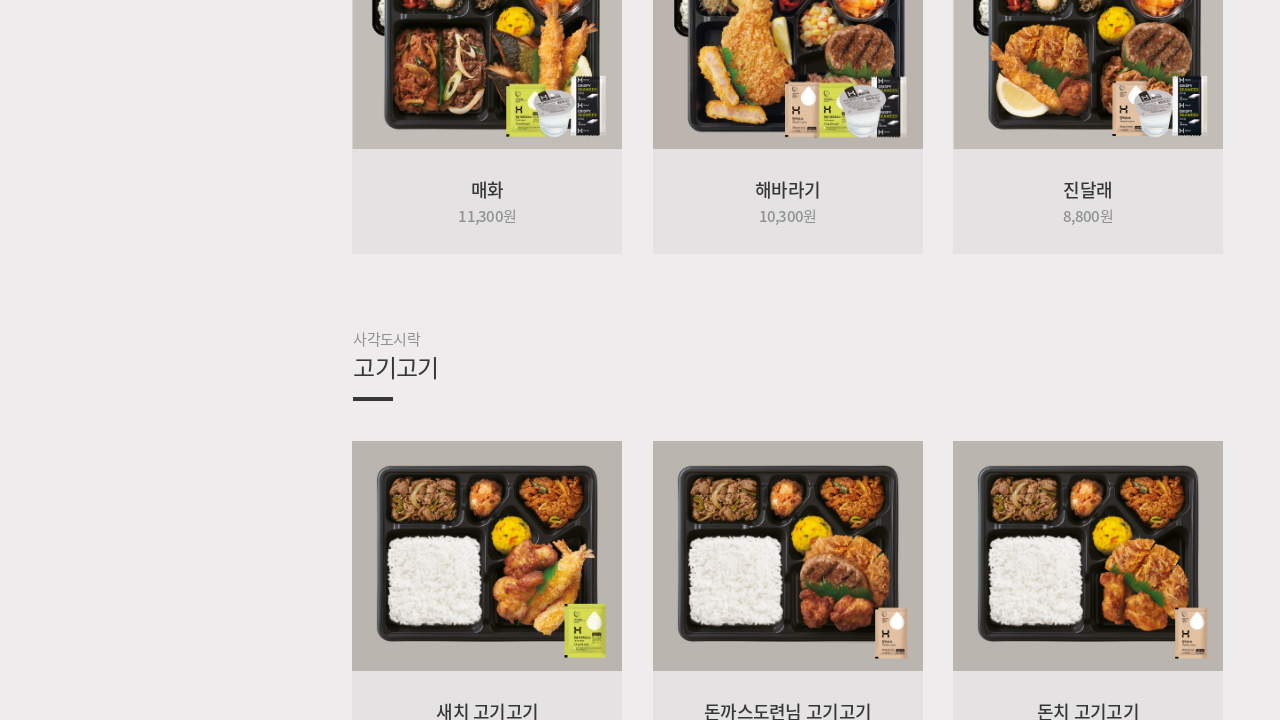

Clicked 'more' button (attempt 4) at (788, 361) on a.c_05
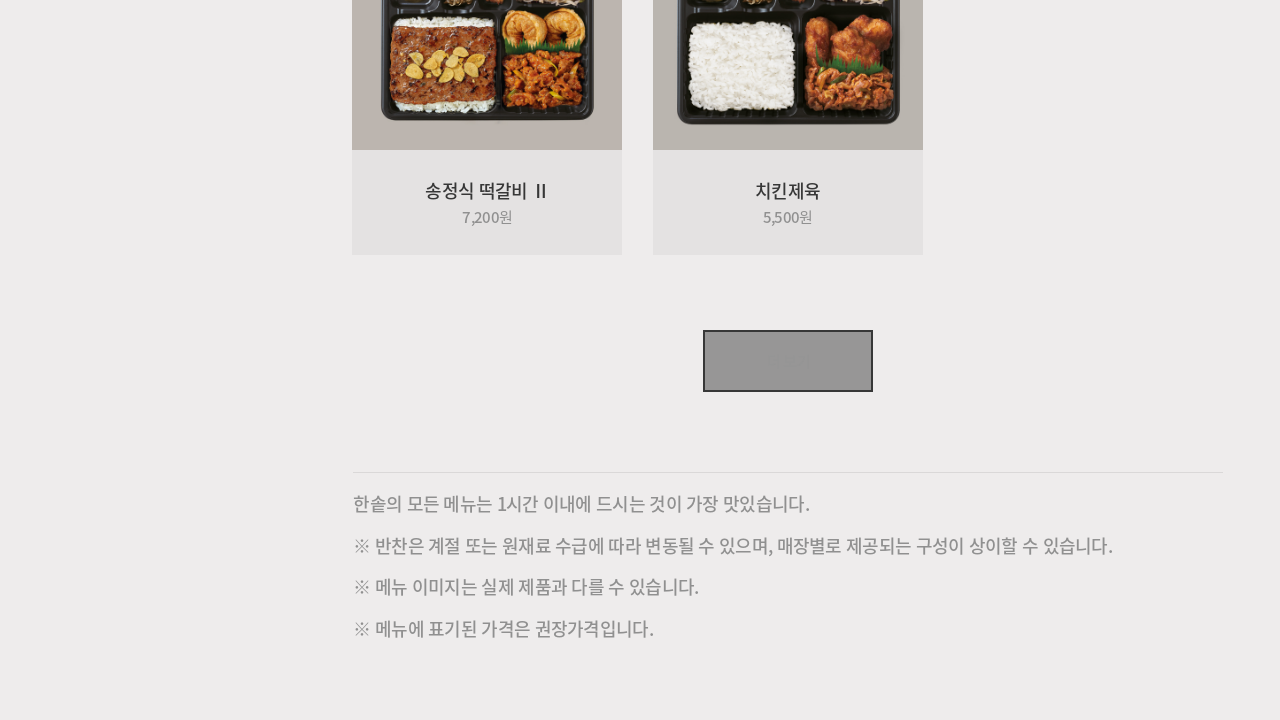

Waited 500ms for menu items to load
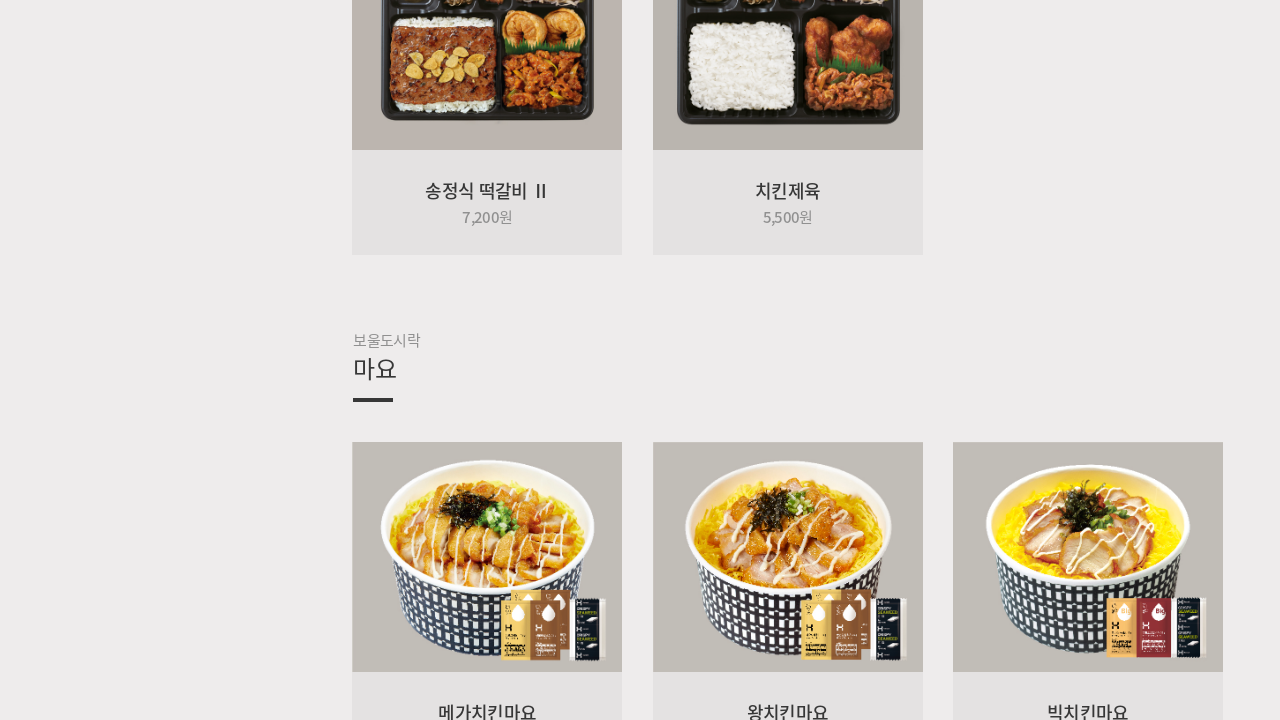

Clicked 'more' button (attempt 5) at (788, 361) on a.c_05
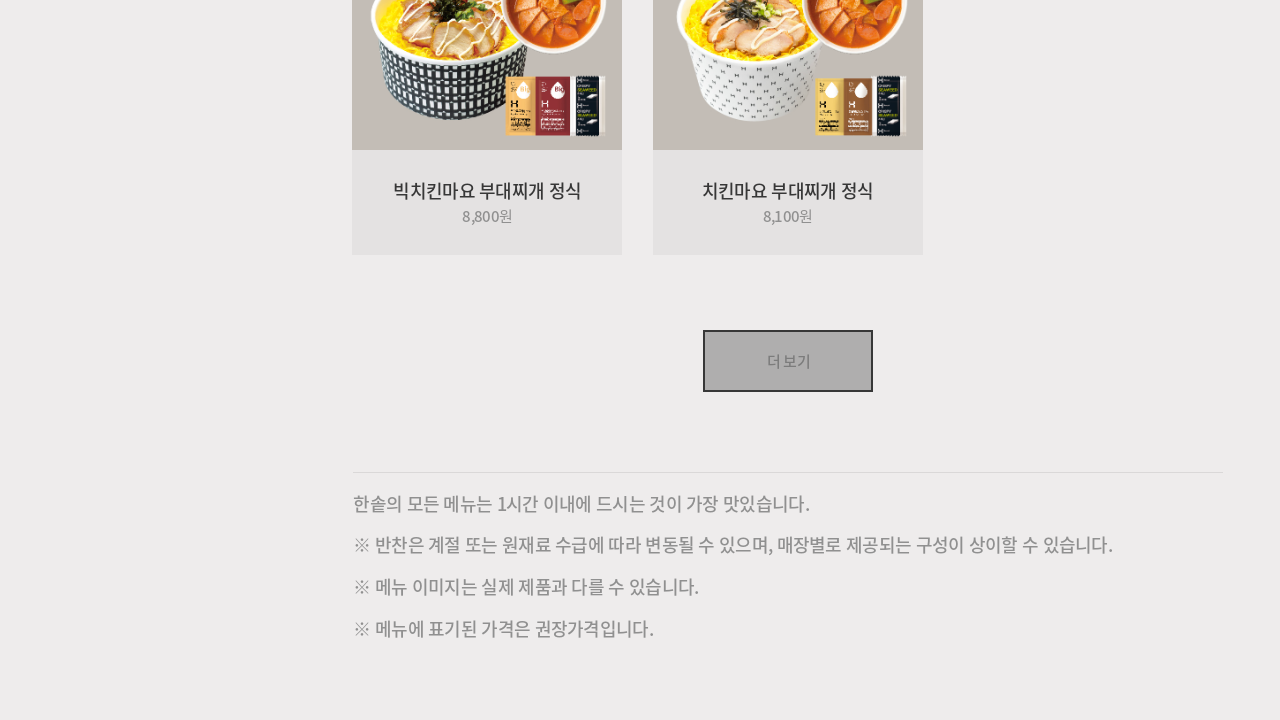

Waited 500ms for menu items to load
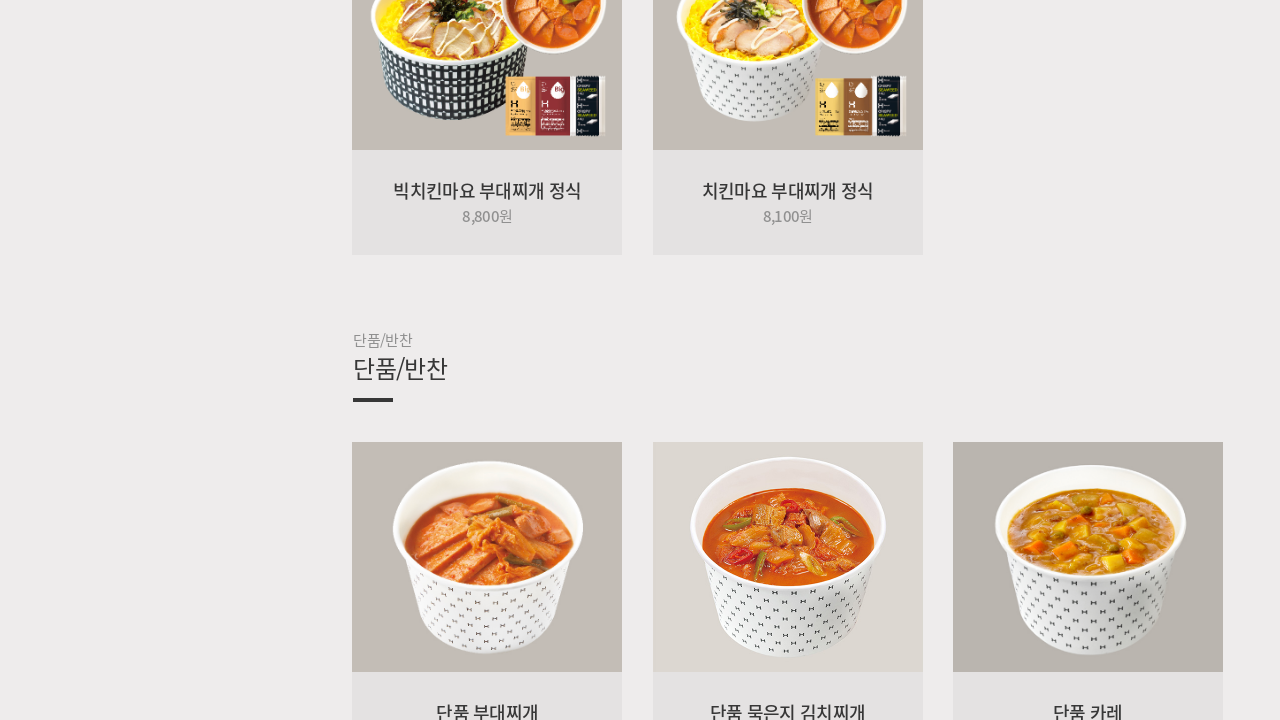

Clicked 'more' button (attempt 6) at (788, 360) on a.c_05
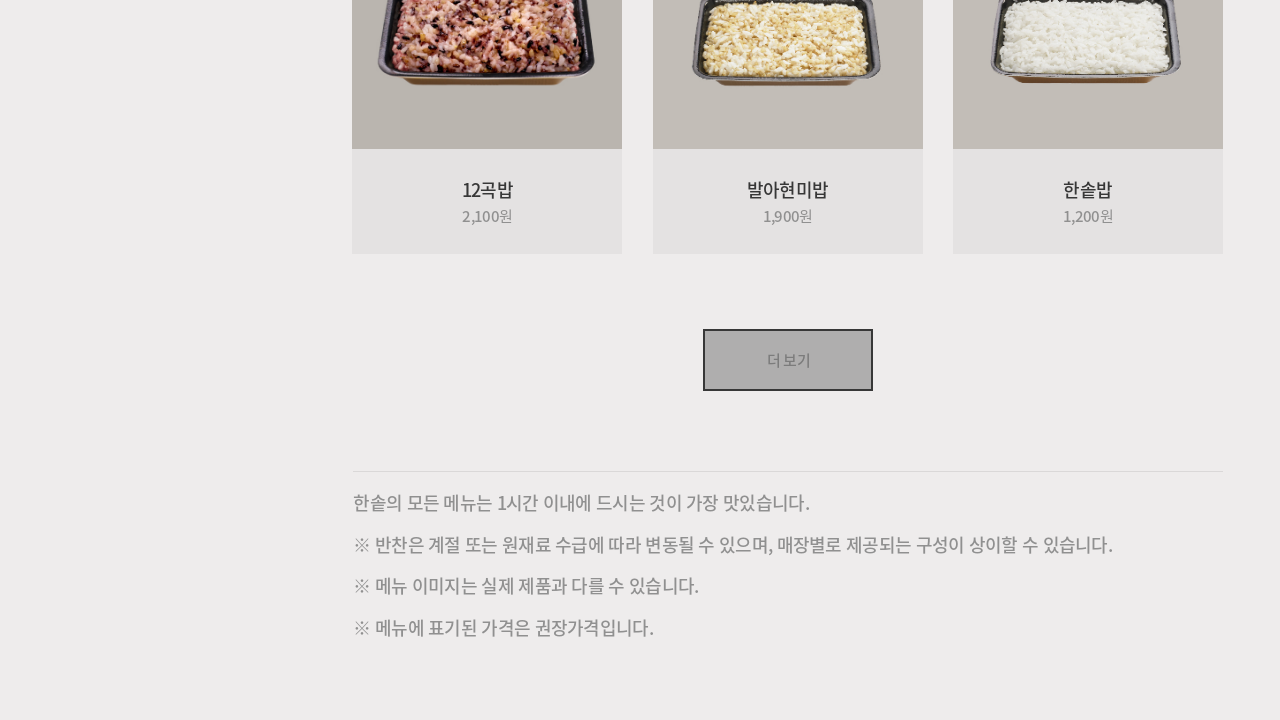

Waited 500ms for menu items to load
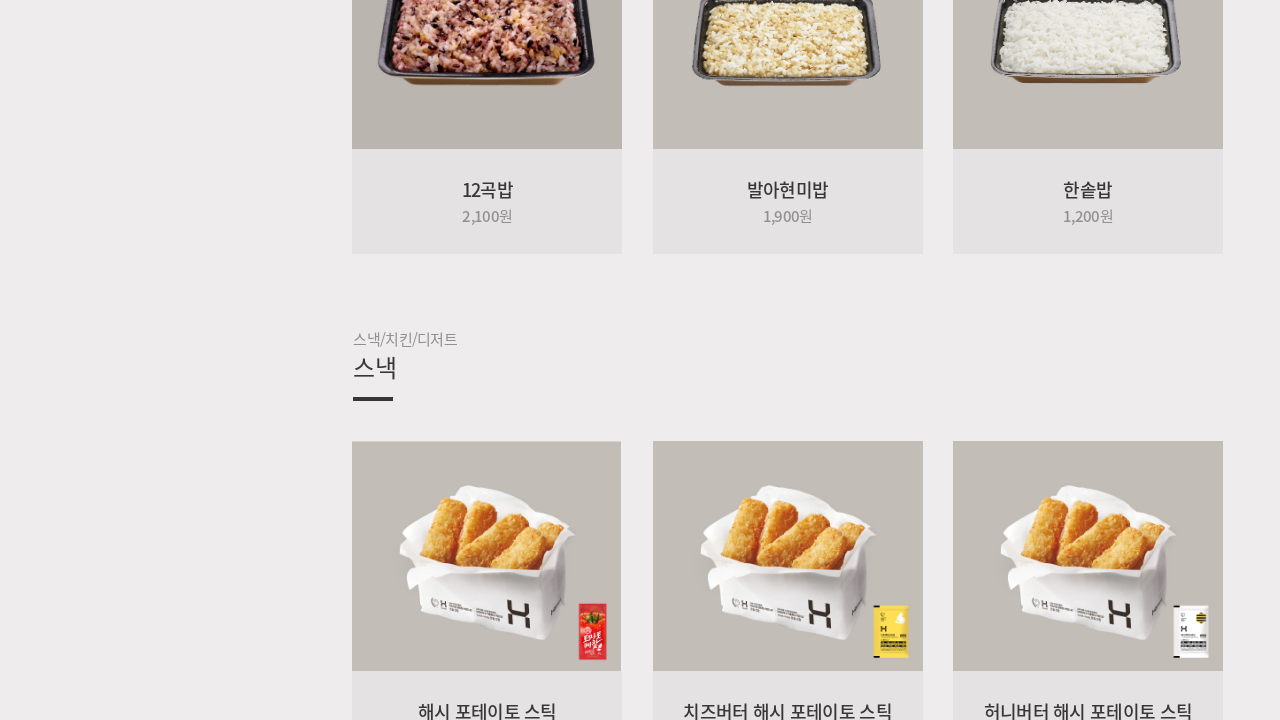

Menu items fully loaded and visible
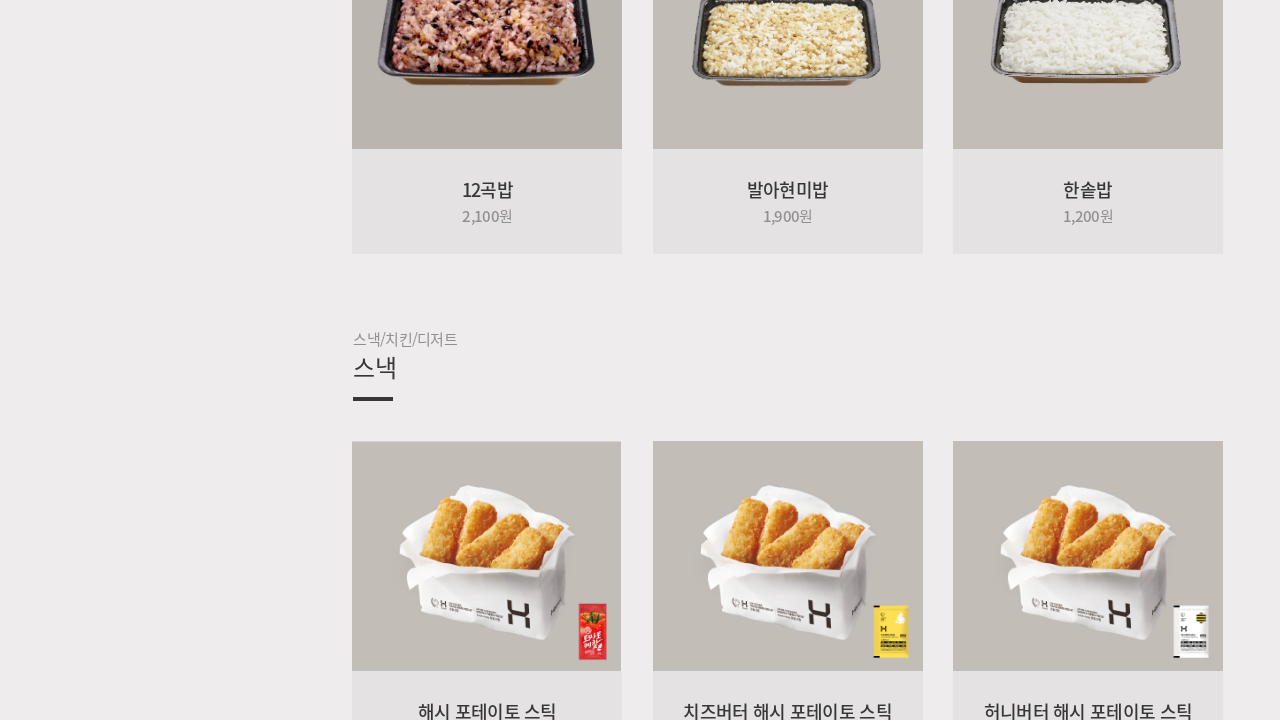

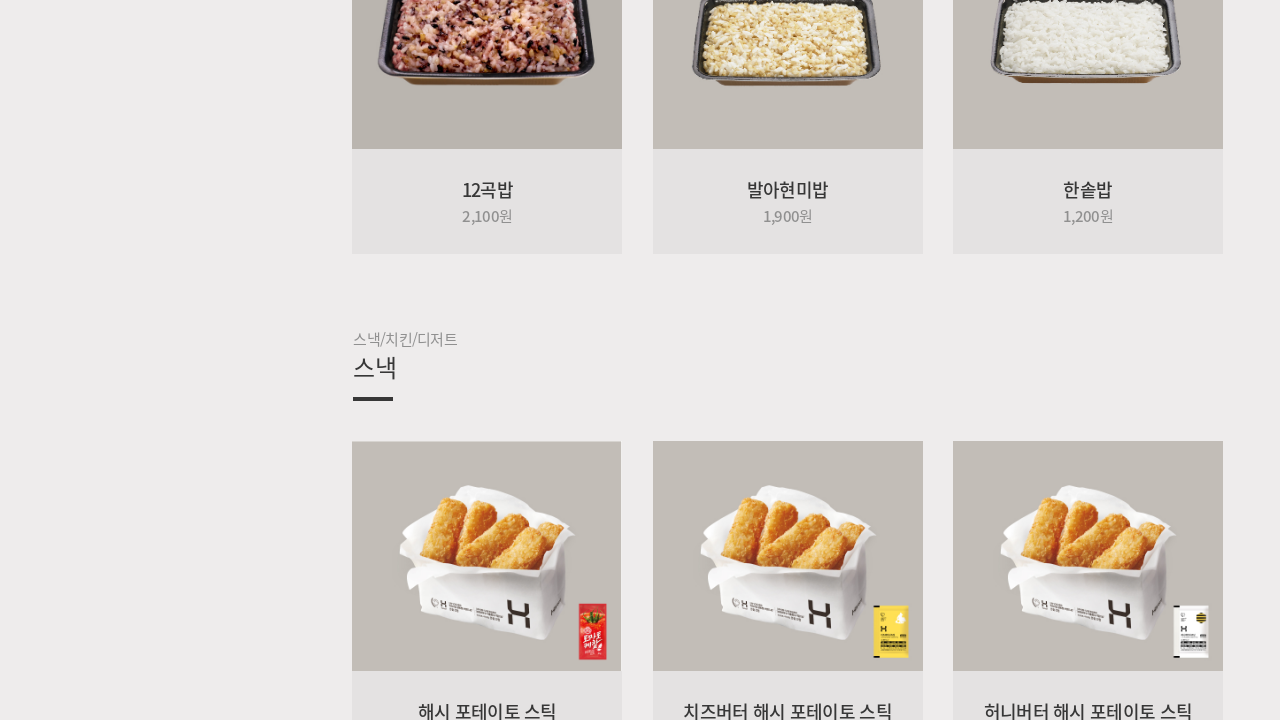